Opens the search dialog, searches for "Async", selects the first search result, and verifies the resulting page header matches

Starting URL: https://webdriver.io/

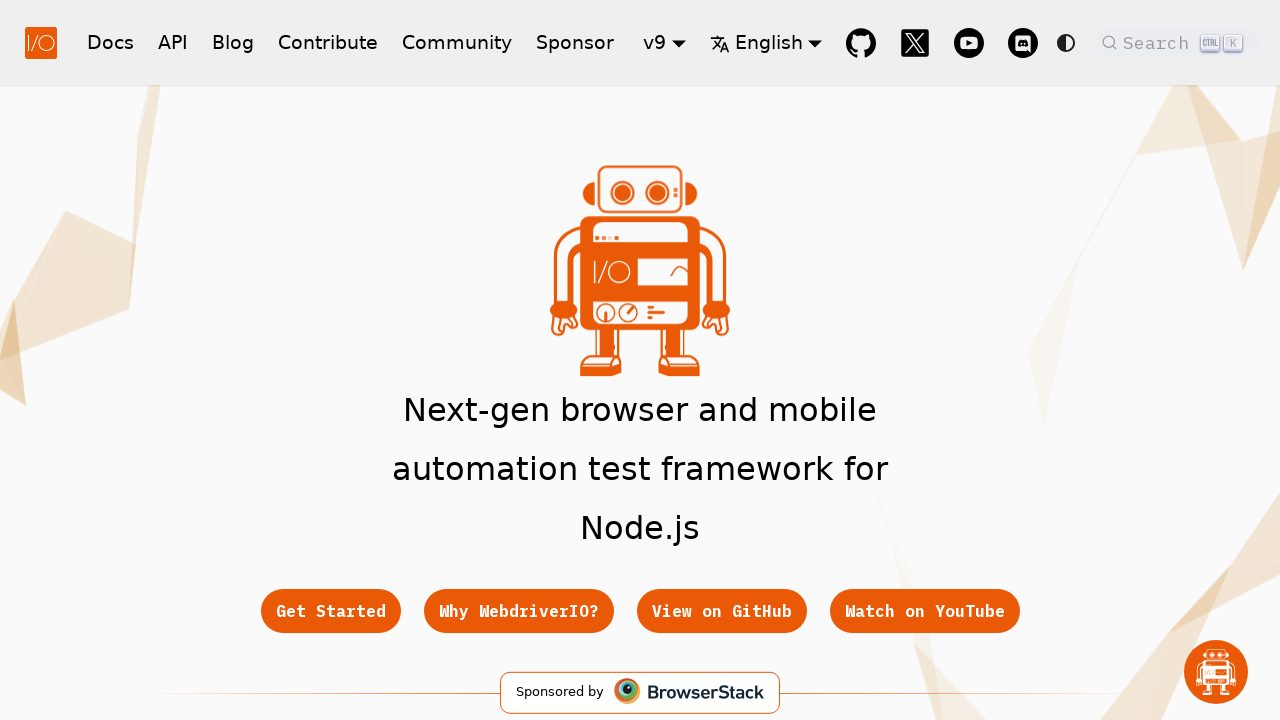

Clicked search button to open search dialog at (1177, 42) on button.DocSearch
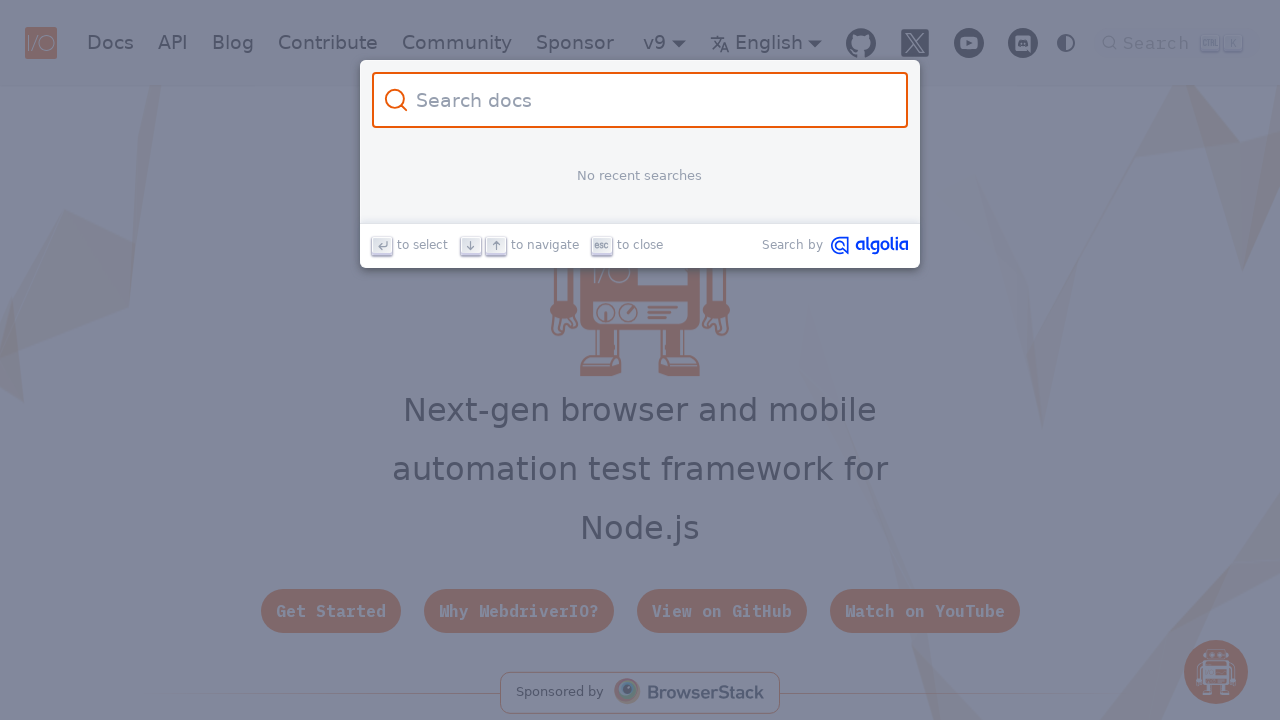

Search input field appeared
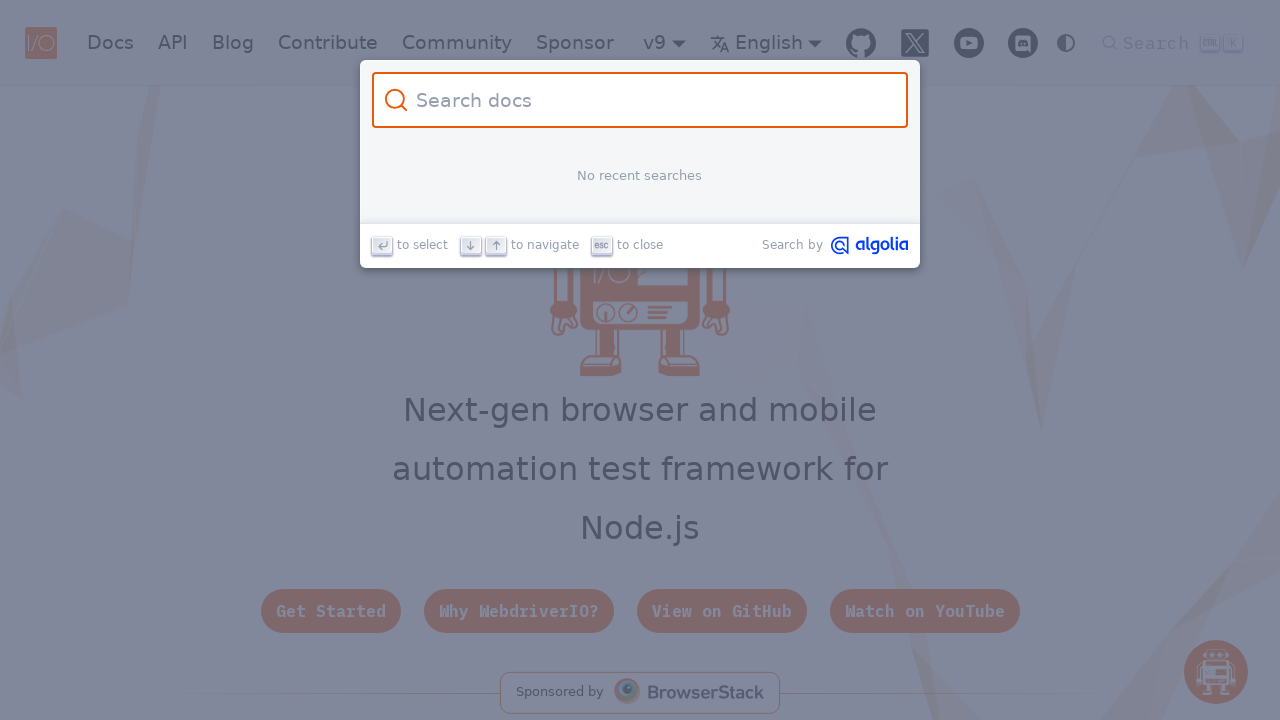

Filled search field with 'Async' on input.DocSearch-Input
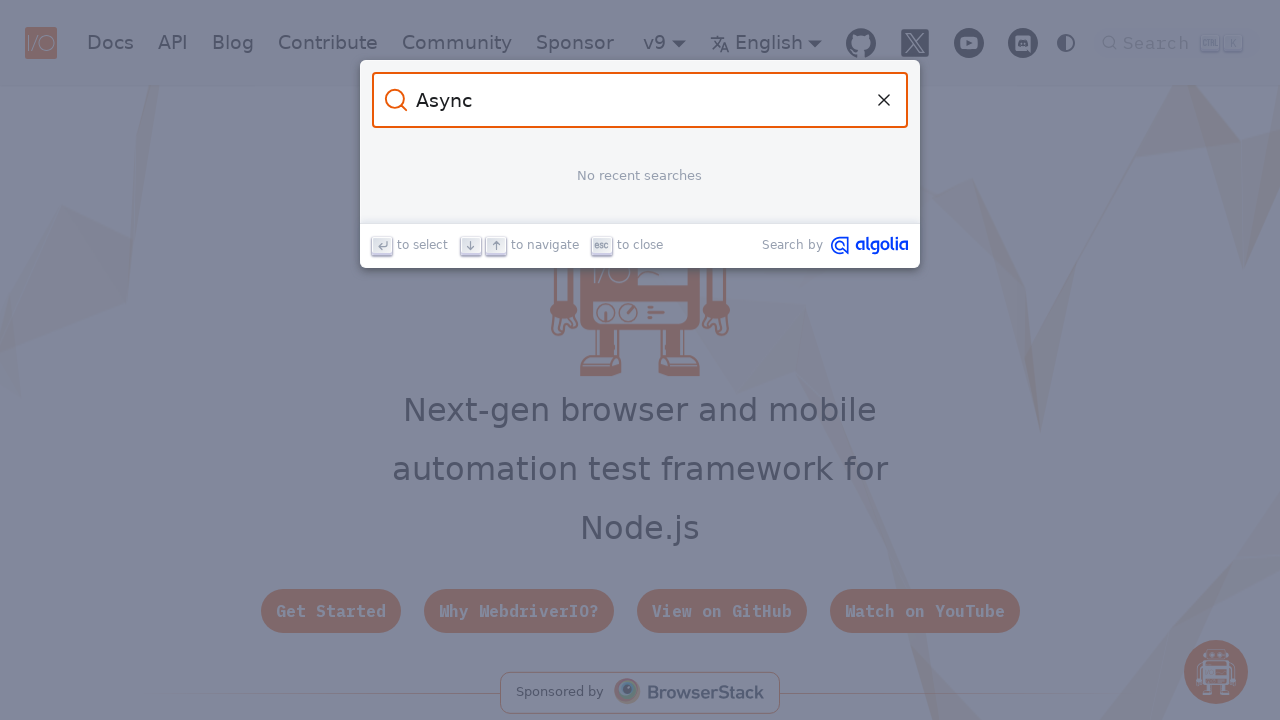

Search results loaded
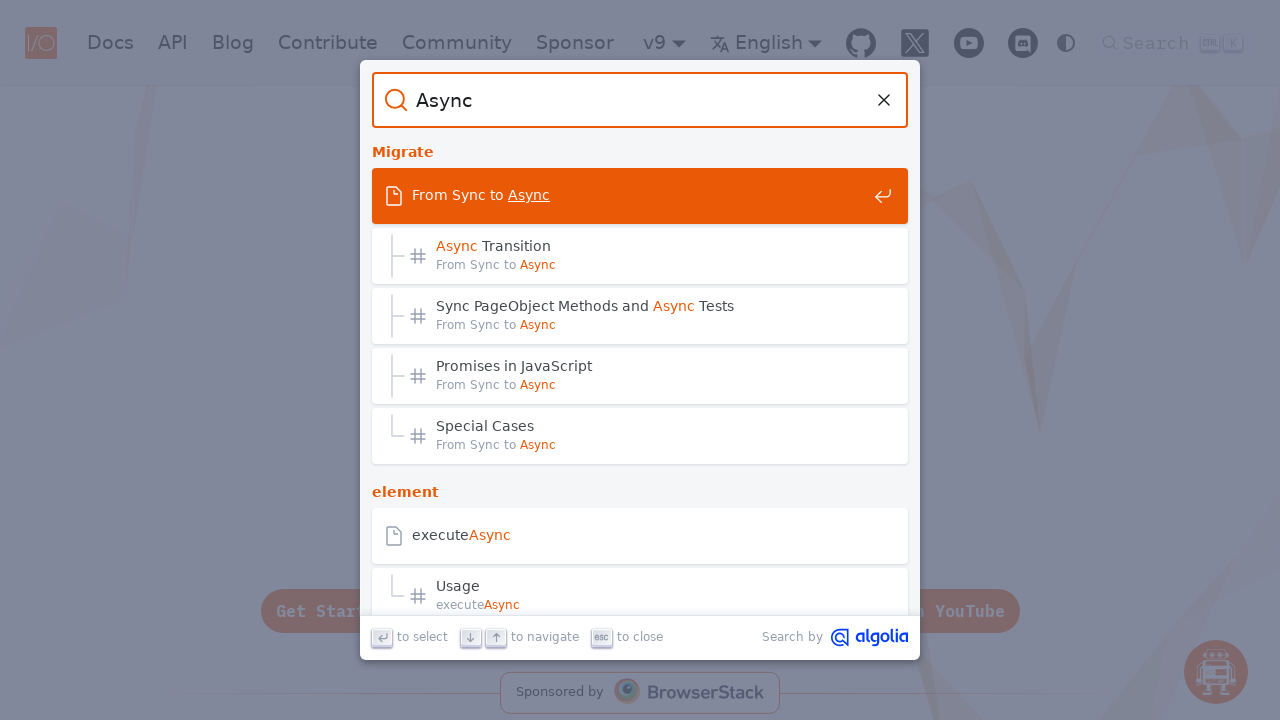

Clicked first search result 'From Sync to Async' at (640, 198) on .DocSearch-Hit >> nth=0
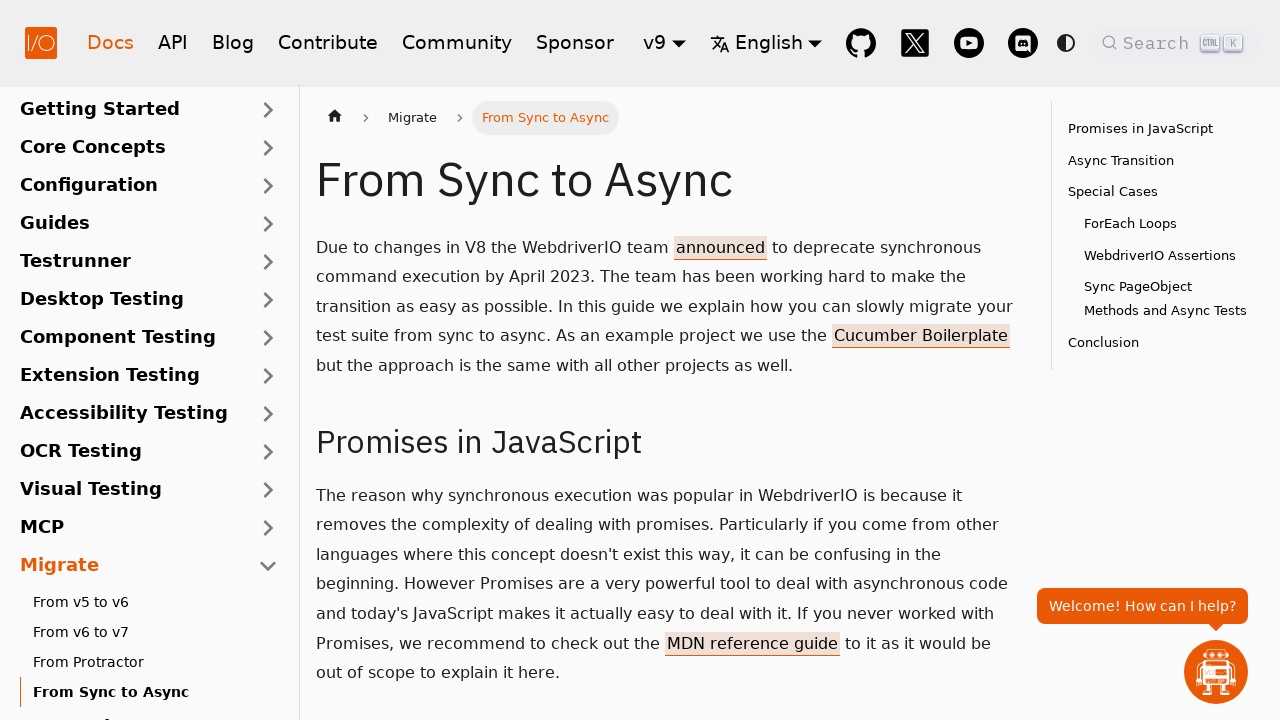

Result page loaded with h1 header
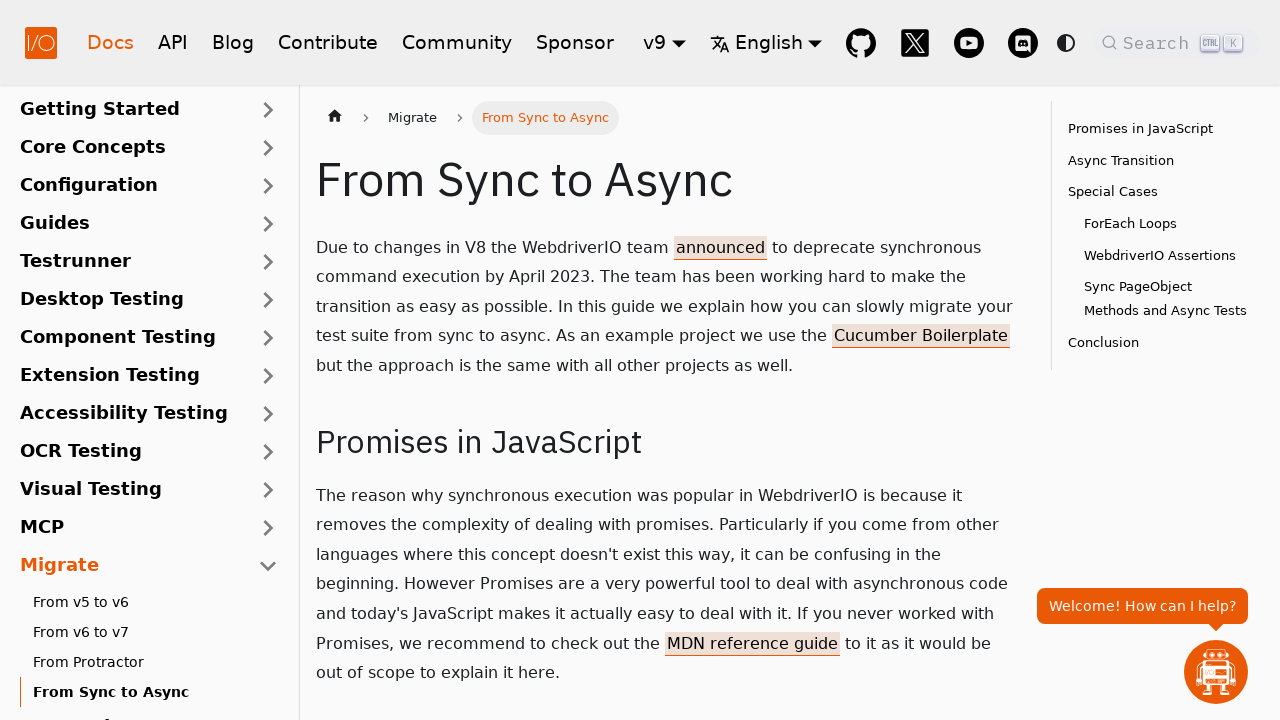

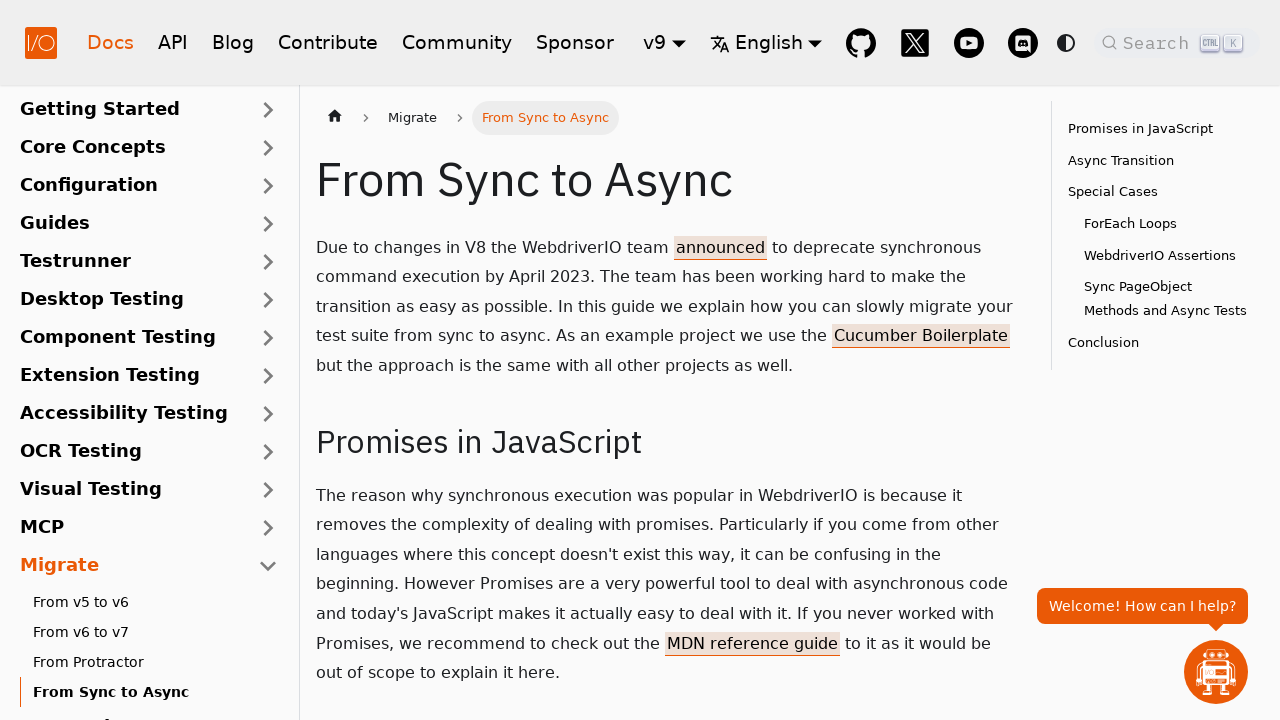